Tests that the stock field has a maximum length restriction (5-digit value should not be fully accepted)

Starting URL: https://guilhermeveigalopes.github.io/almoxarifado/

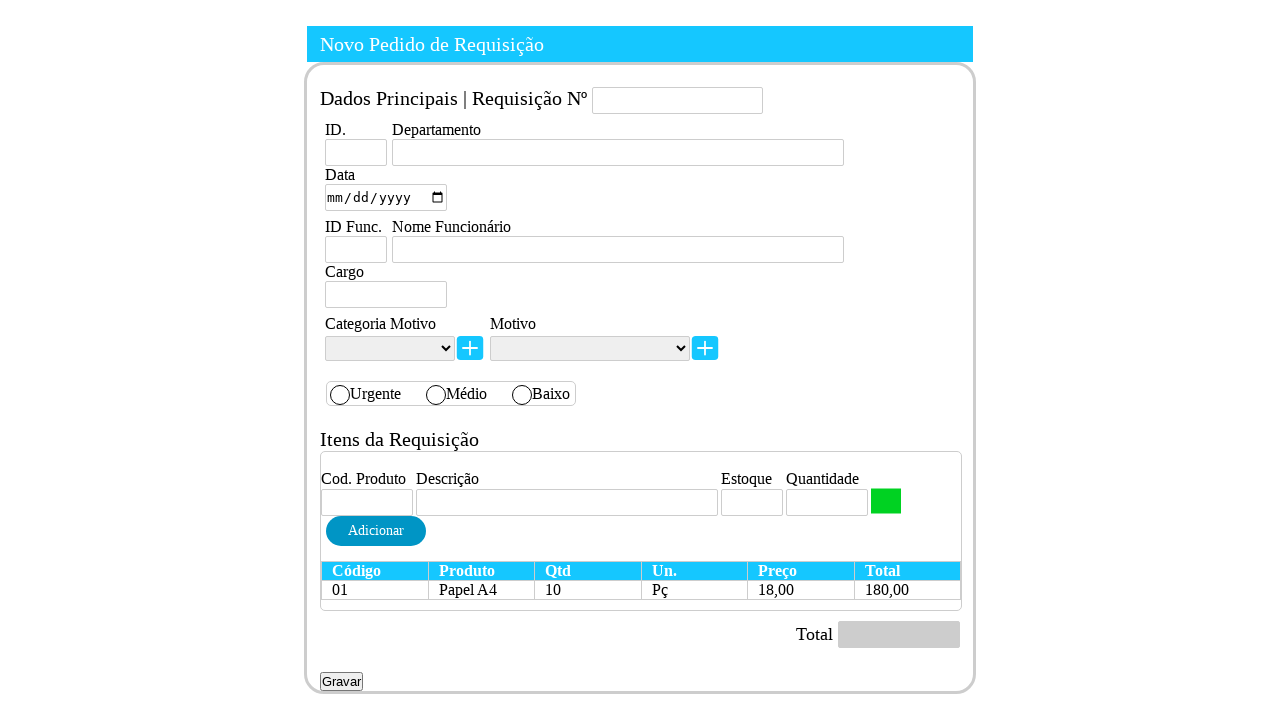

Clicked on stock field at (752, 503) on #Estoque
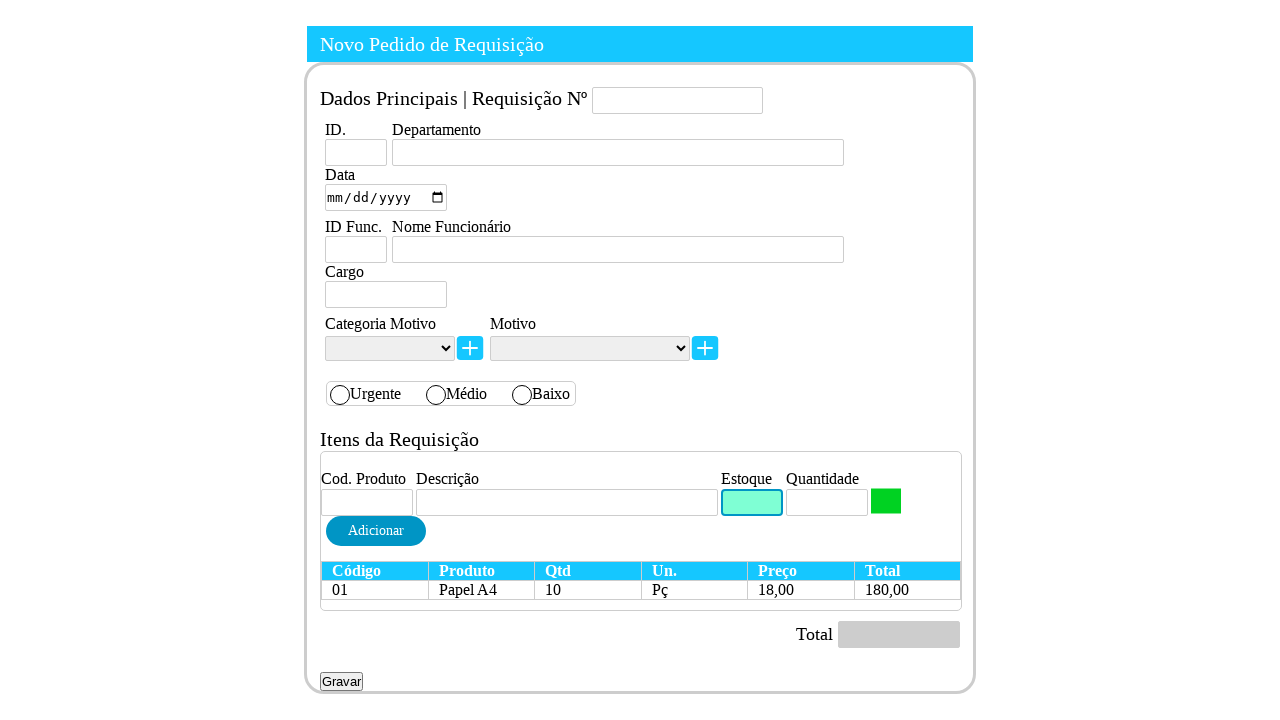

Attempted to fill stock field with 5-digit value '23123' on #Estoque
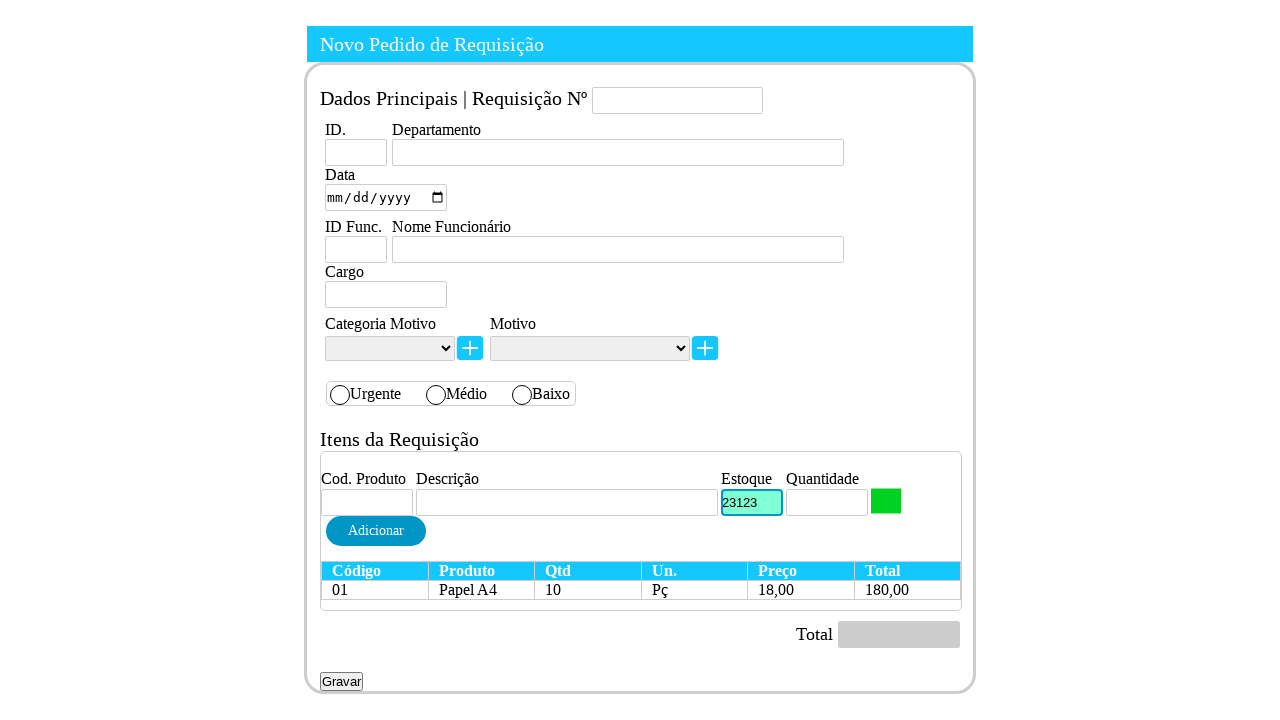

Waited for stock field to contain a value
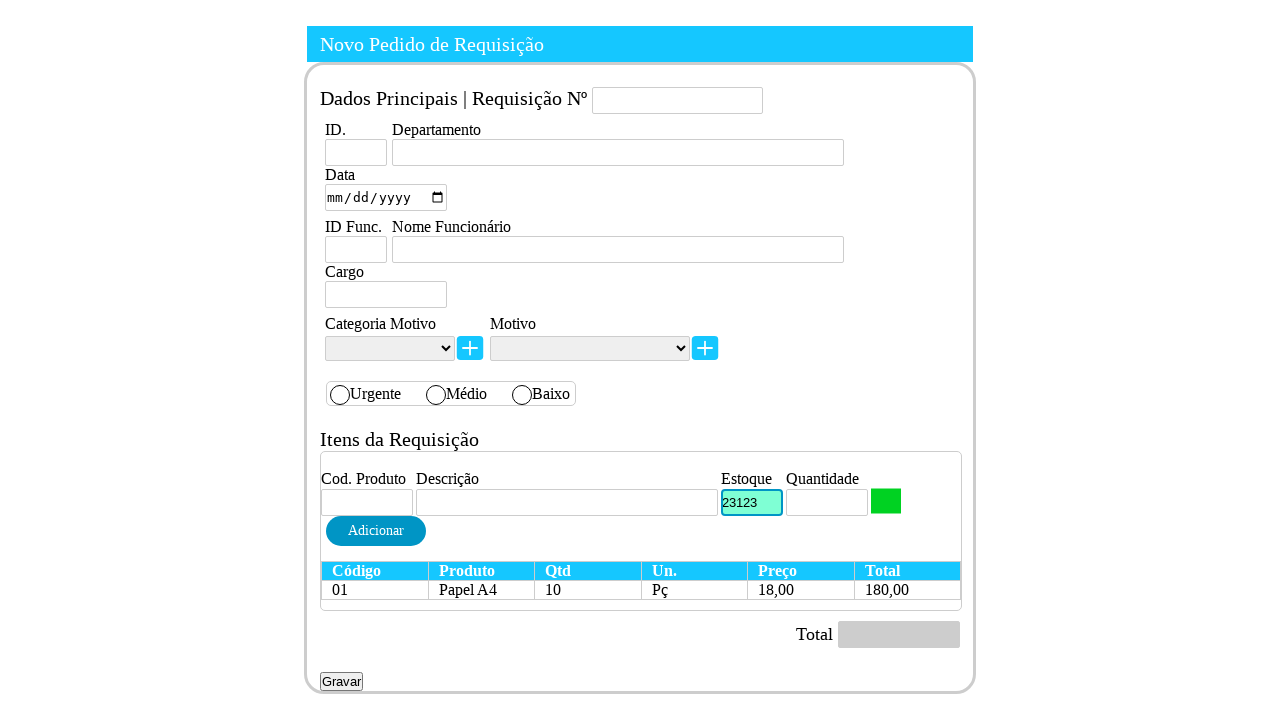

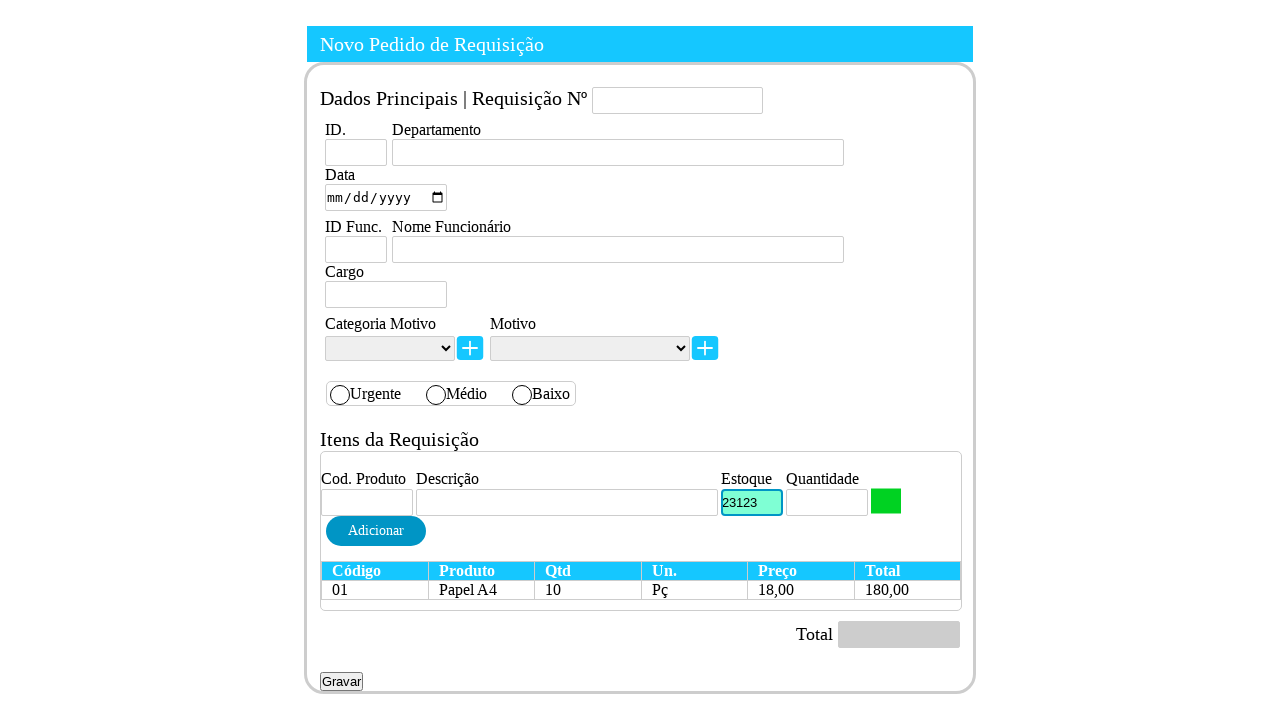